Tests interaction with color picker element by clicking on it

Starting URL: https://www.selenium.dev/selenium/web/web-form.html

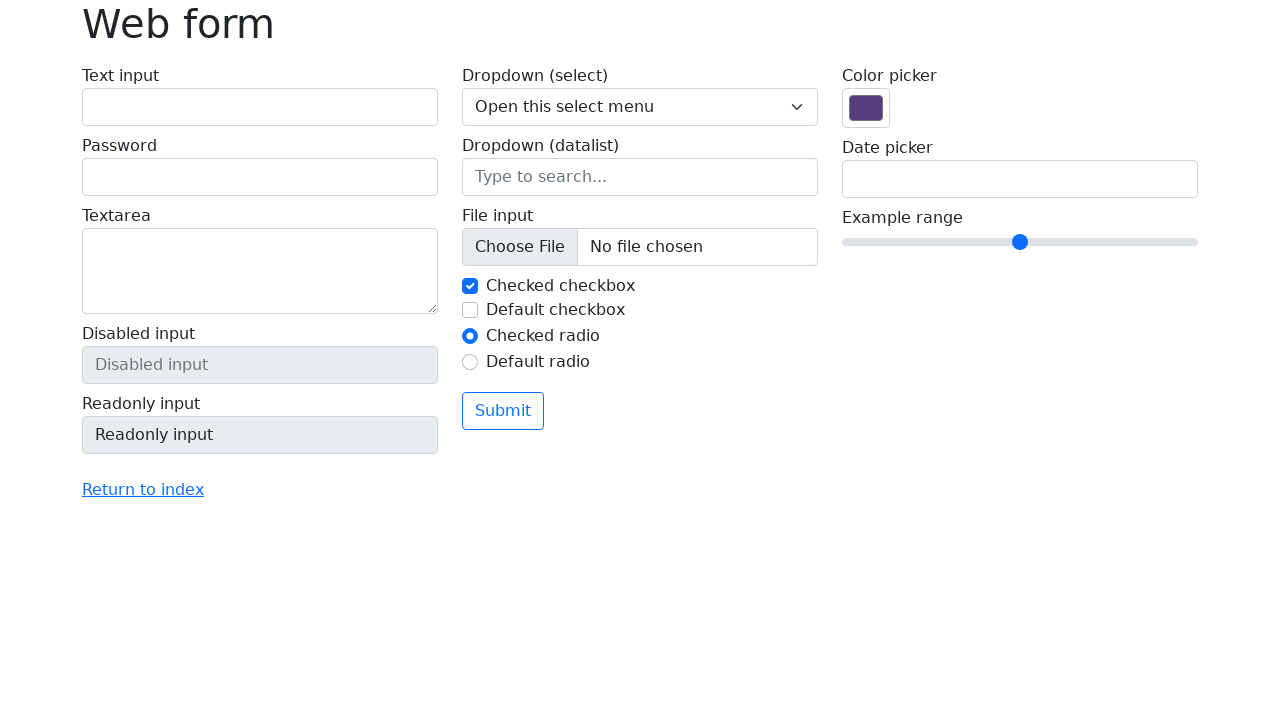

Navigated to web form page
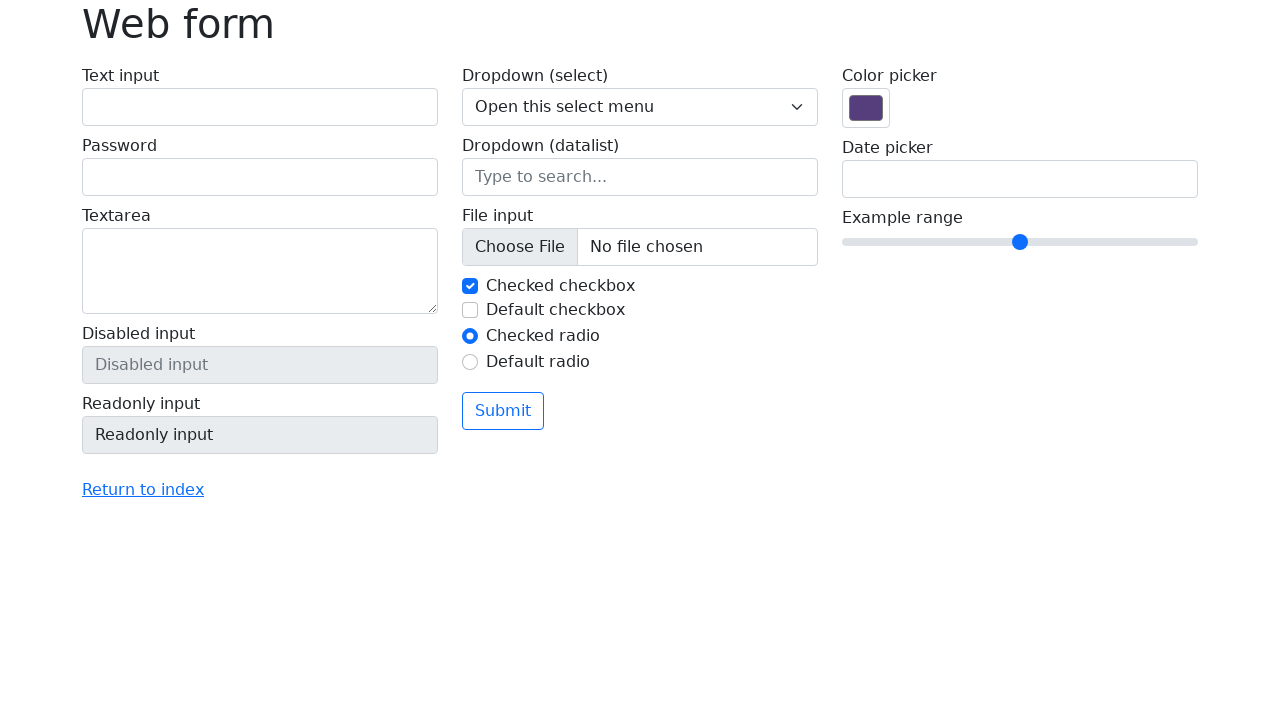

Clicked on color picker element at (866, 108) on input[type='color']
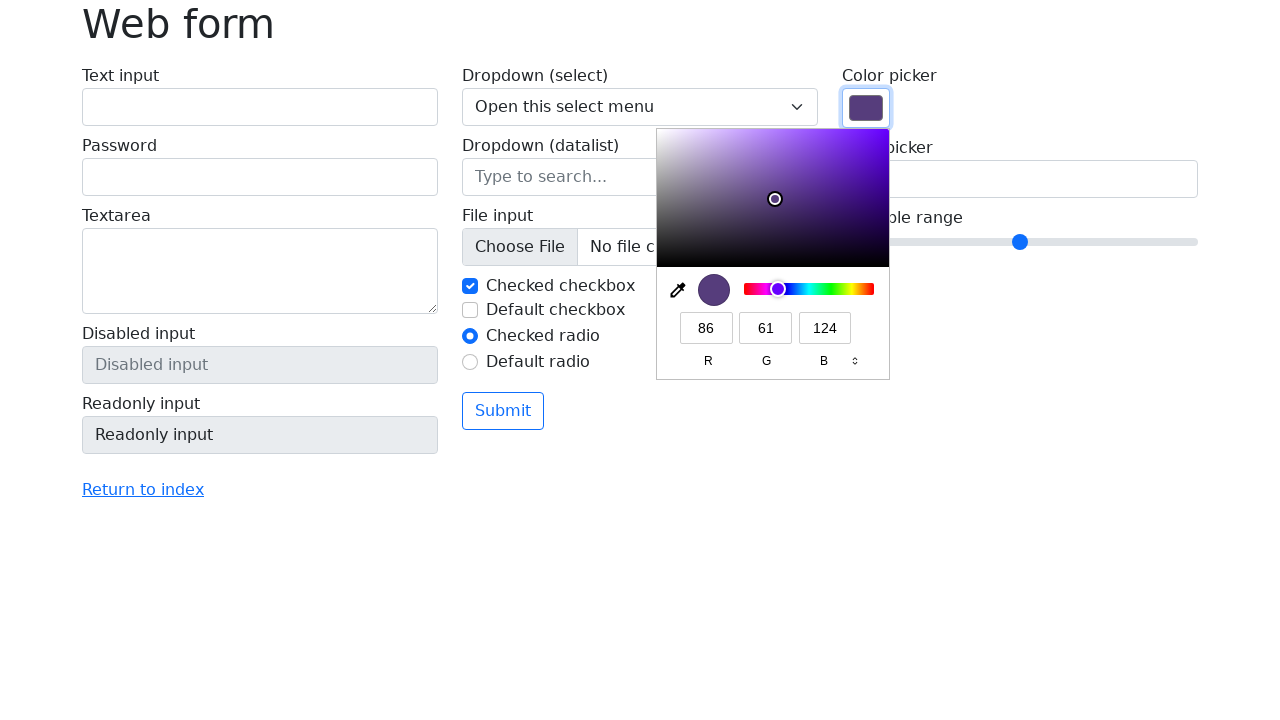

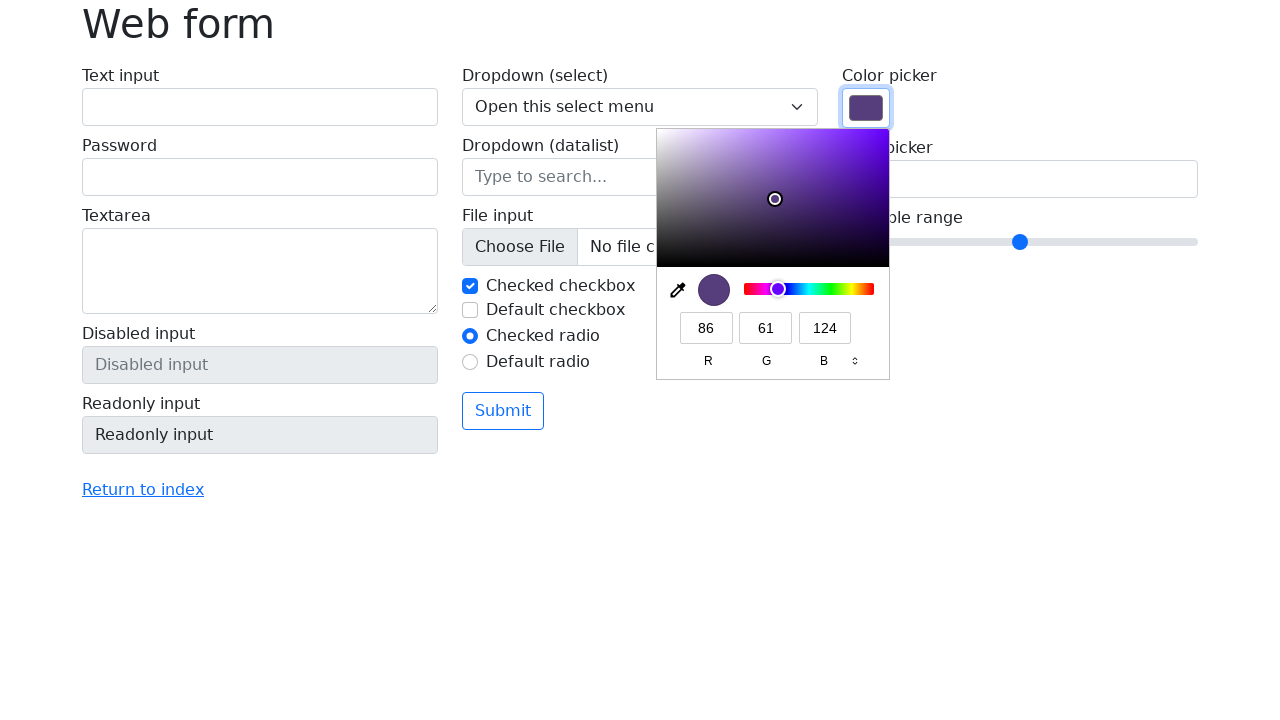